Tests element presence on a practice page by verifying that a checkbox fieldset exists and checking if it contains specific car brand names (Audi and Benz).

Starting URL: http://letskodeit.teachable.com/pages/practice

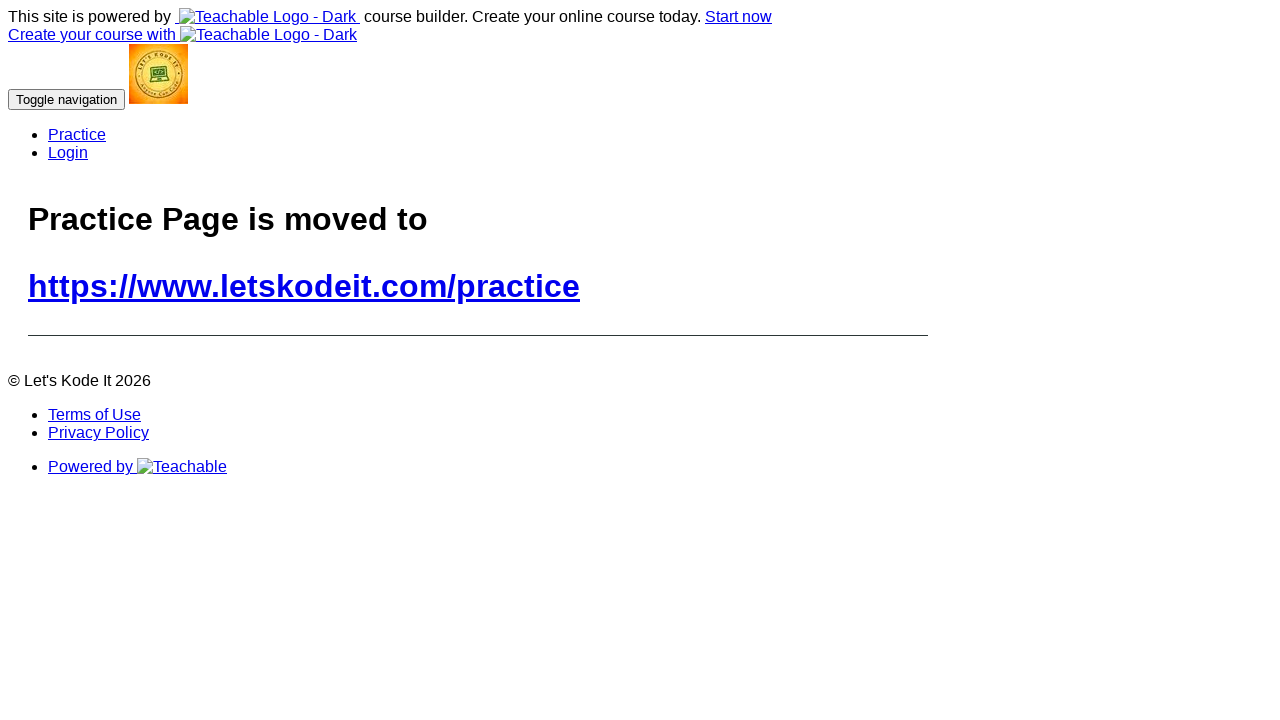

Set viewport size to 1920x1080
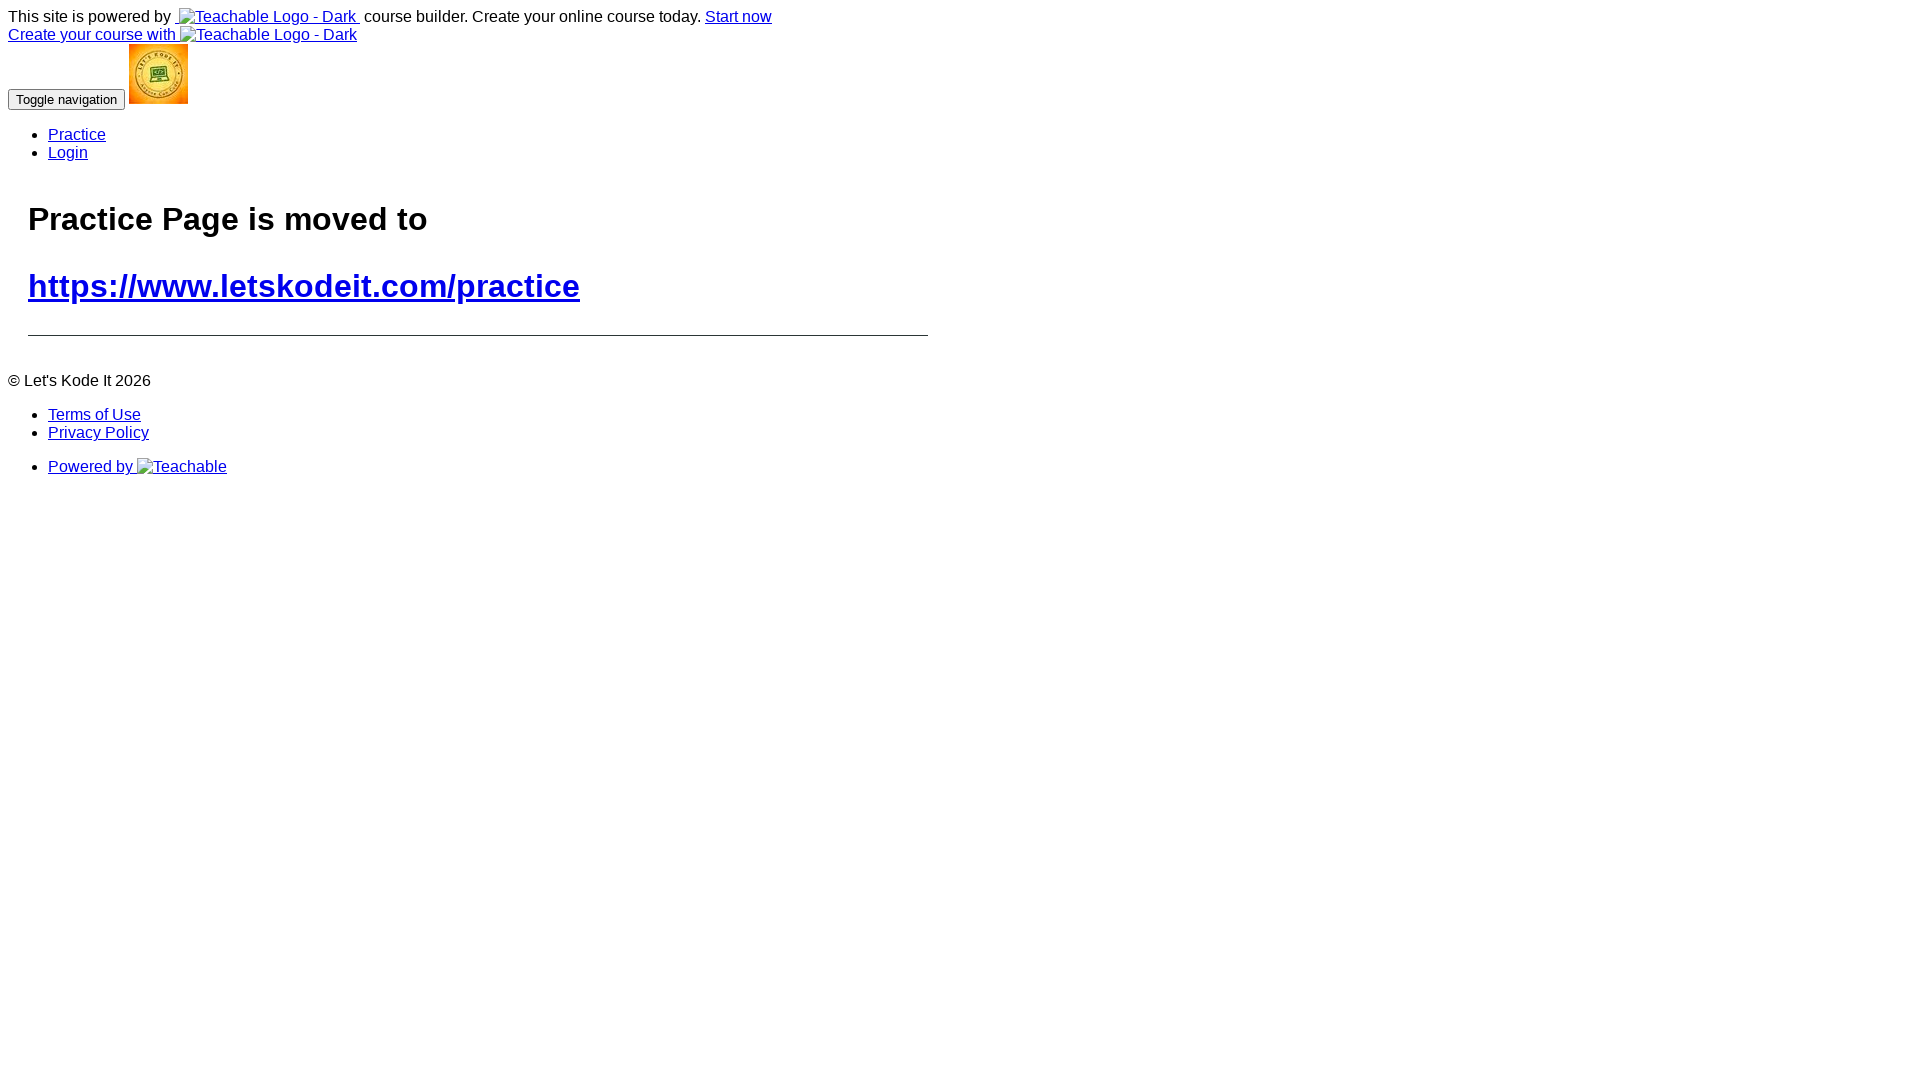

Located checkbox fieldset element
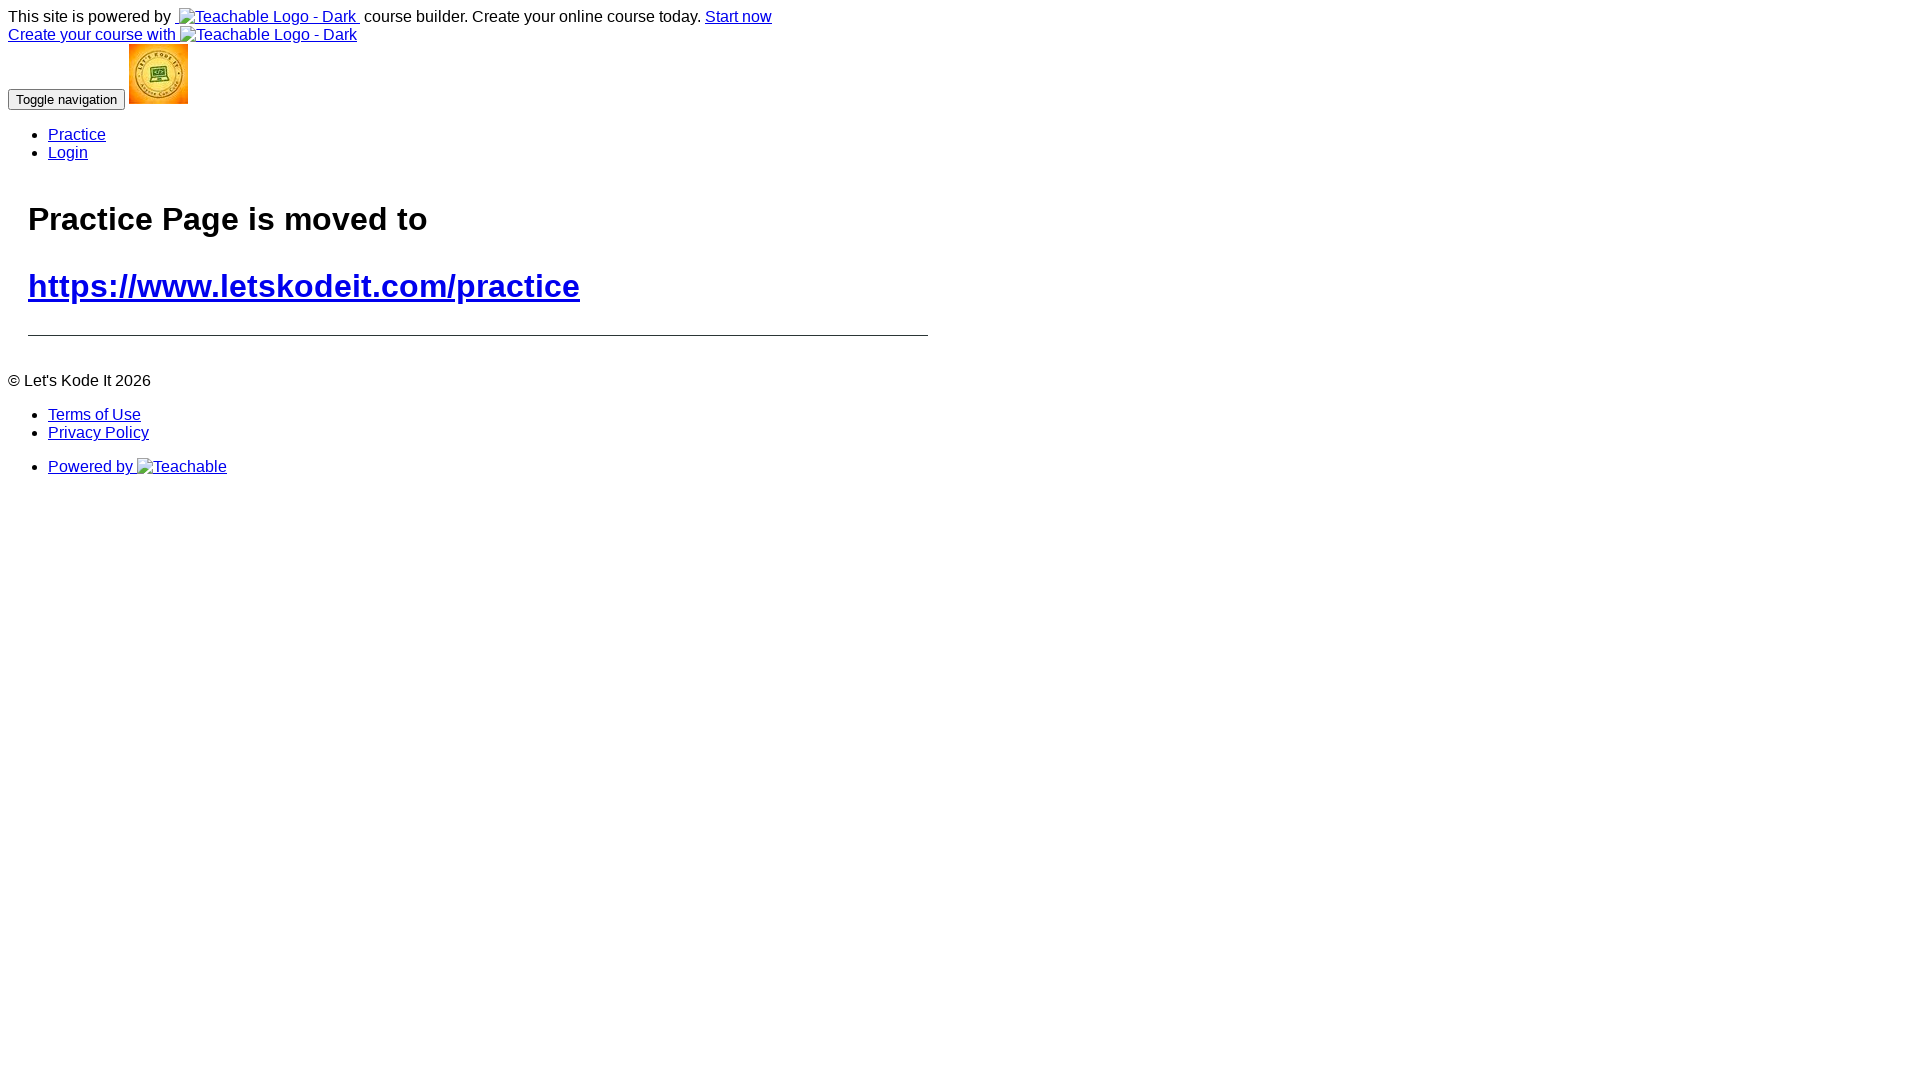

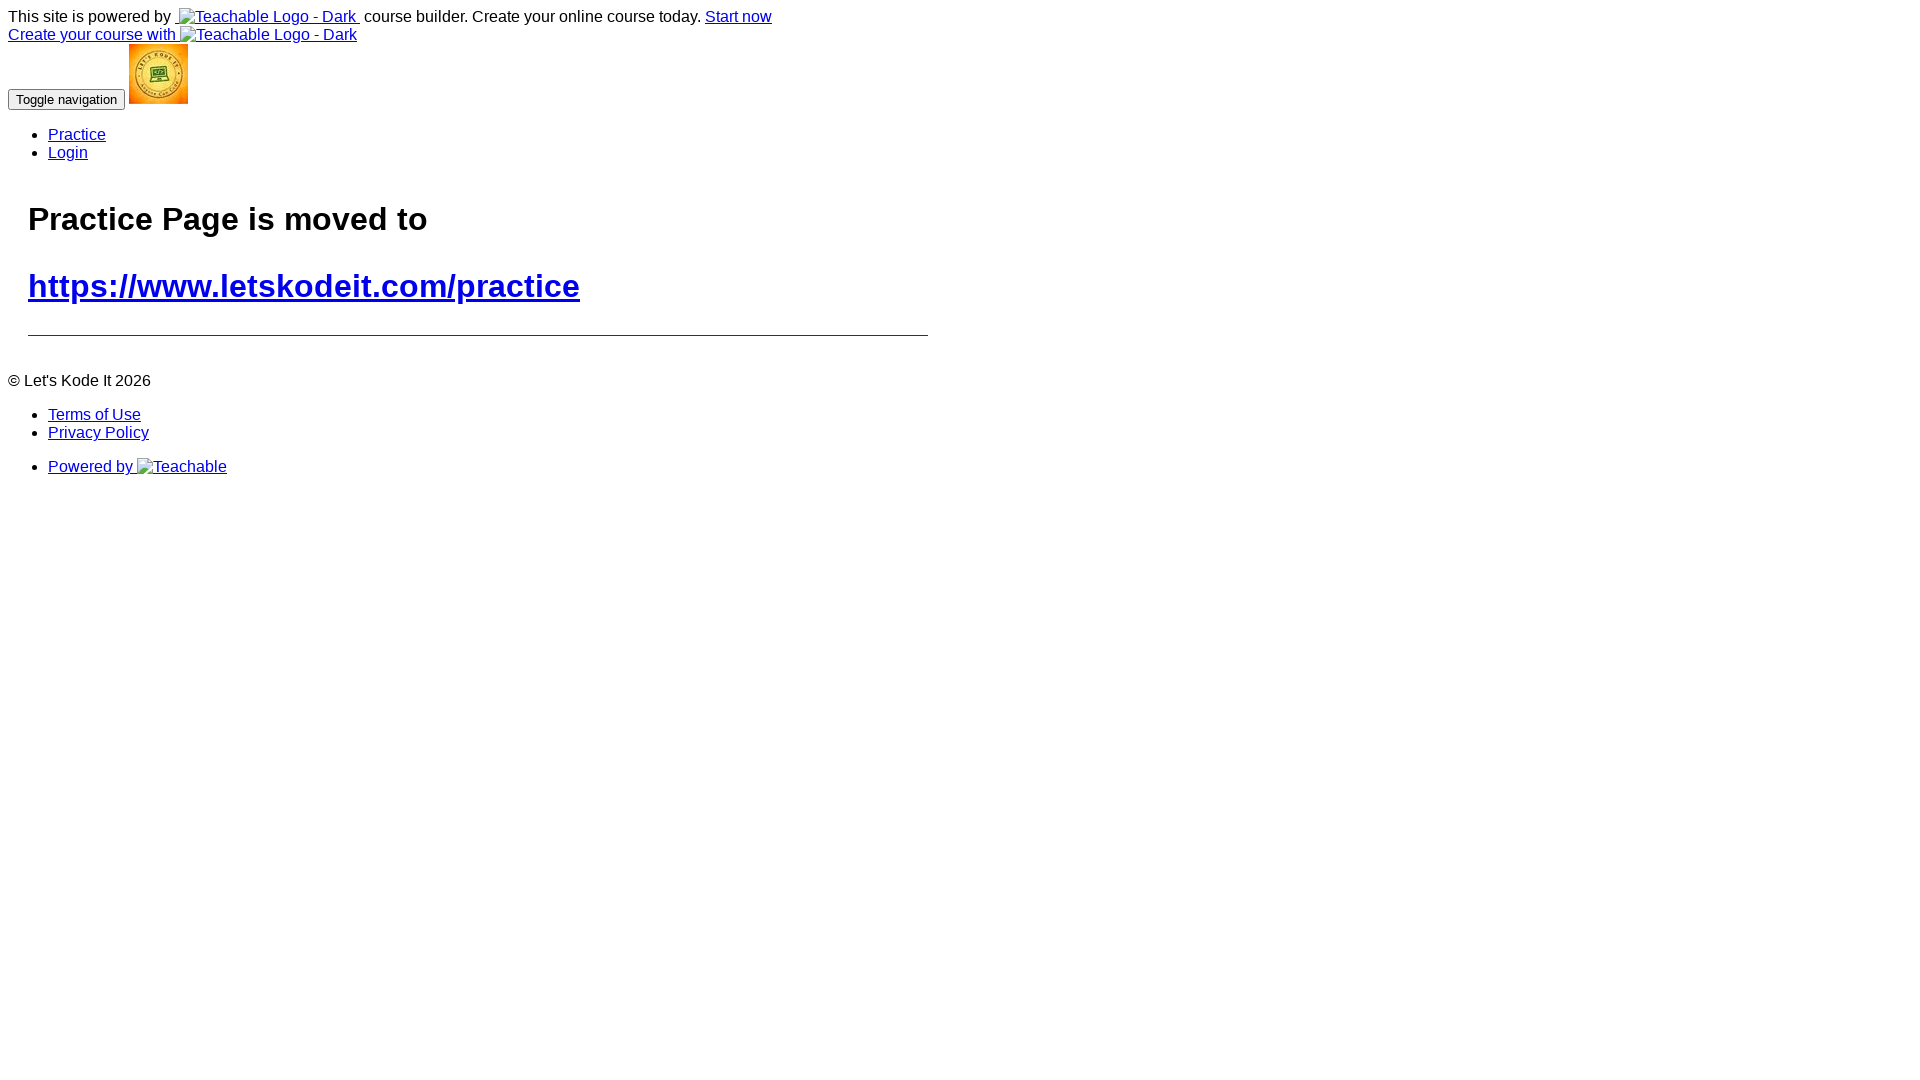